Navigates to Selenium downloads page and clicks on the Java download link to initiate a file download.

Starting URL: https://www.selenium.dev/downloads/

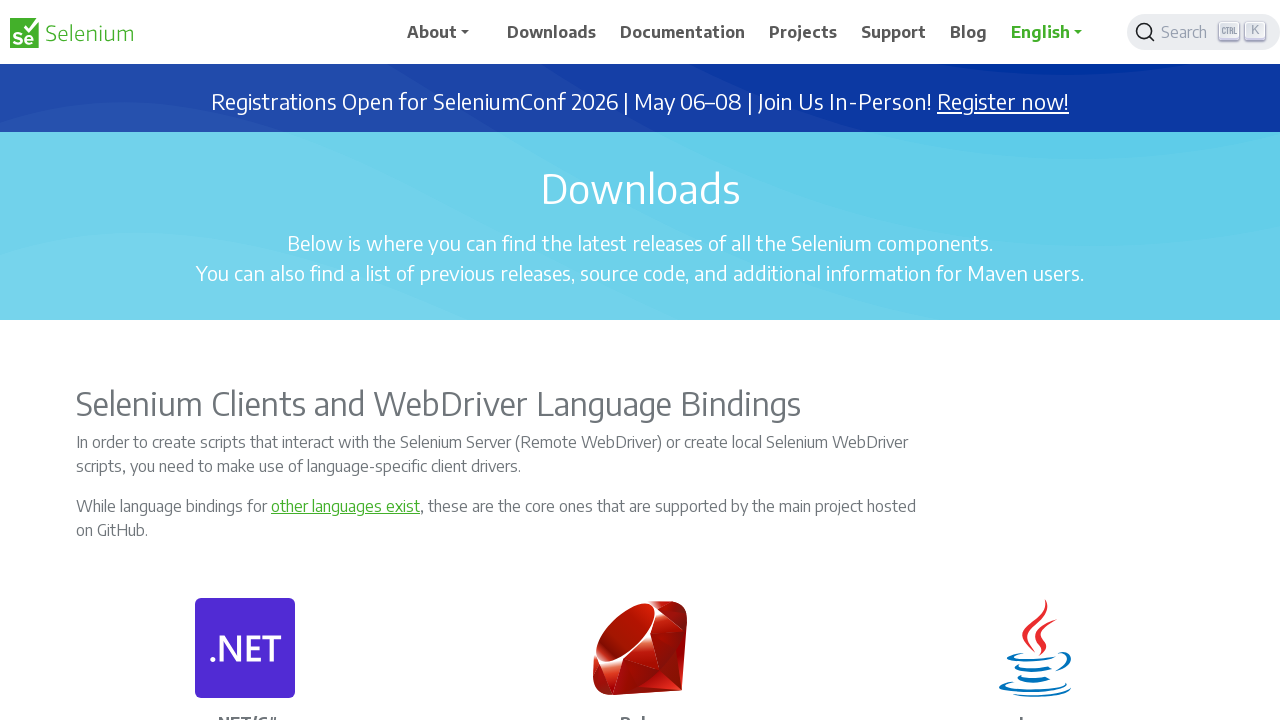

Navigated to Selenium downloads page
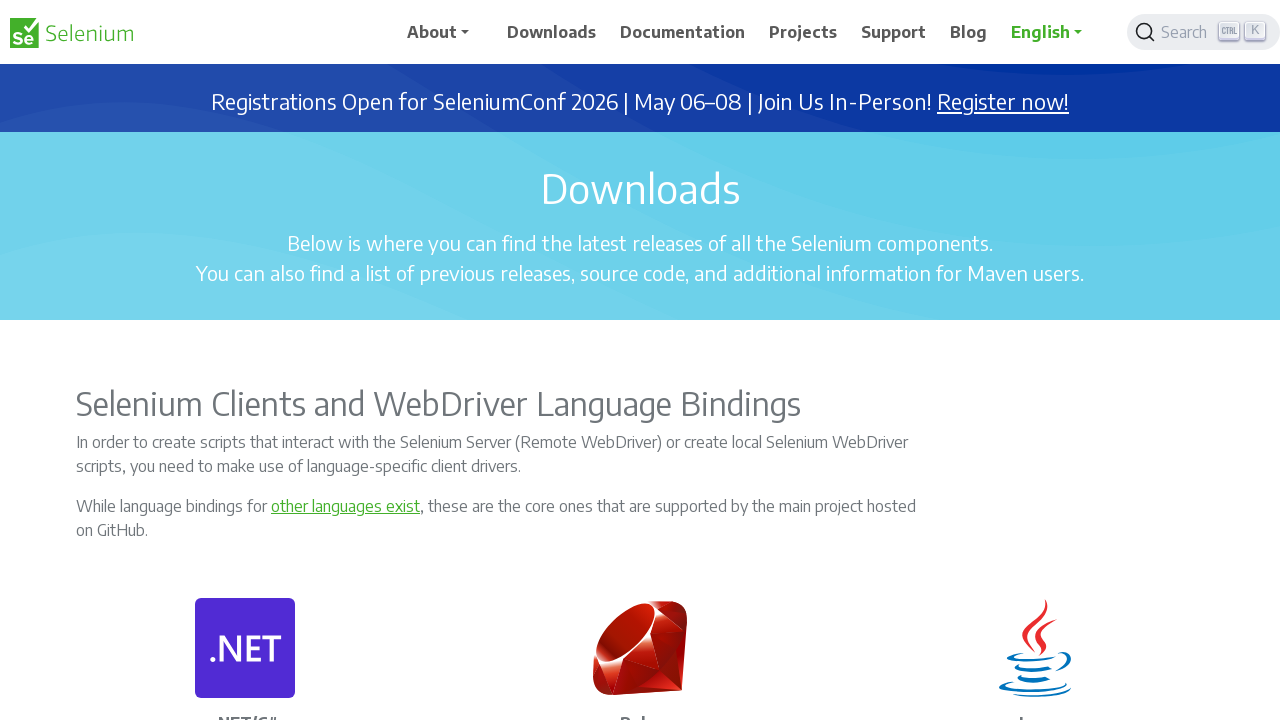

Clicked on Java download link to initiate file download at (1060, 360) on xpath=//p[text()='Java']/../p[2]/a
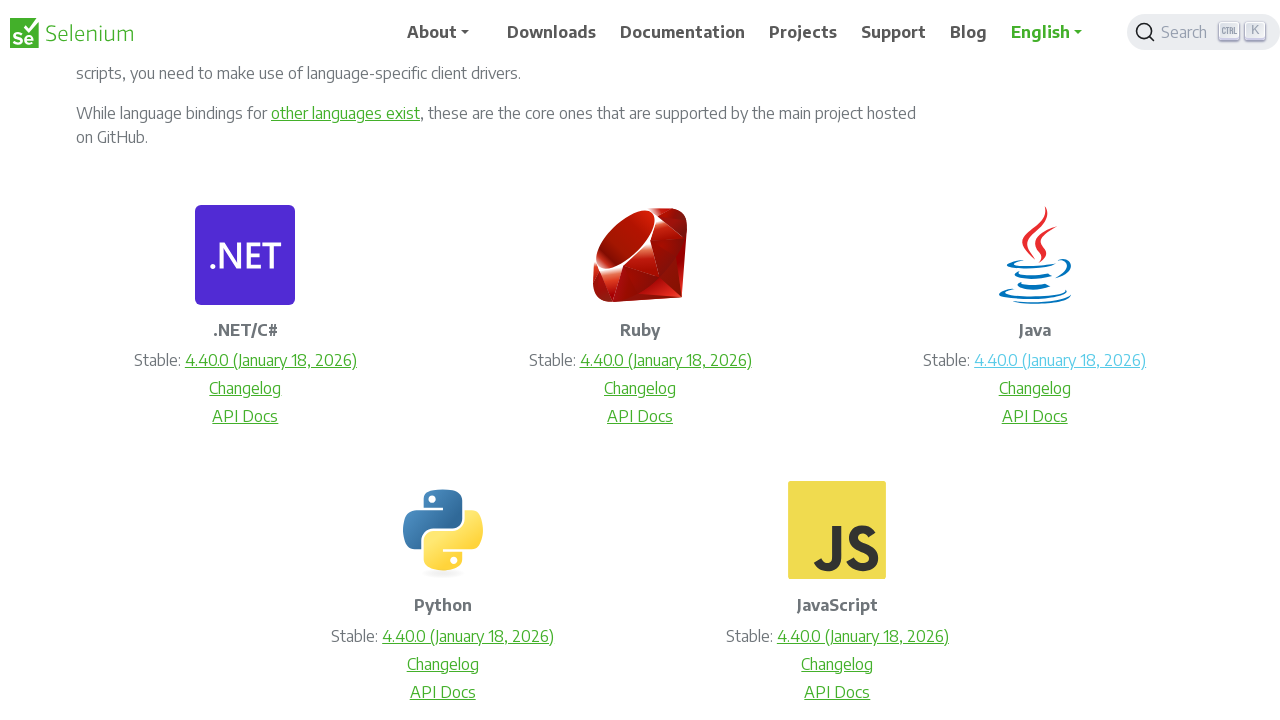

Waited 2 seconds for download to initiate
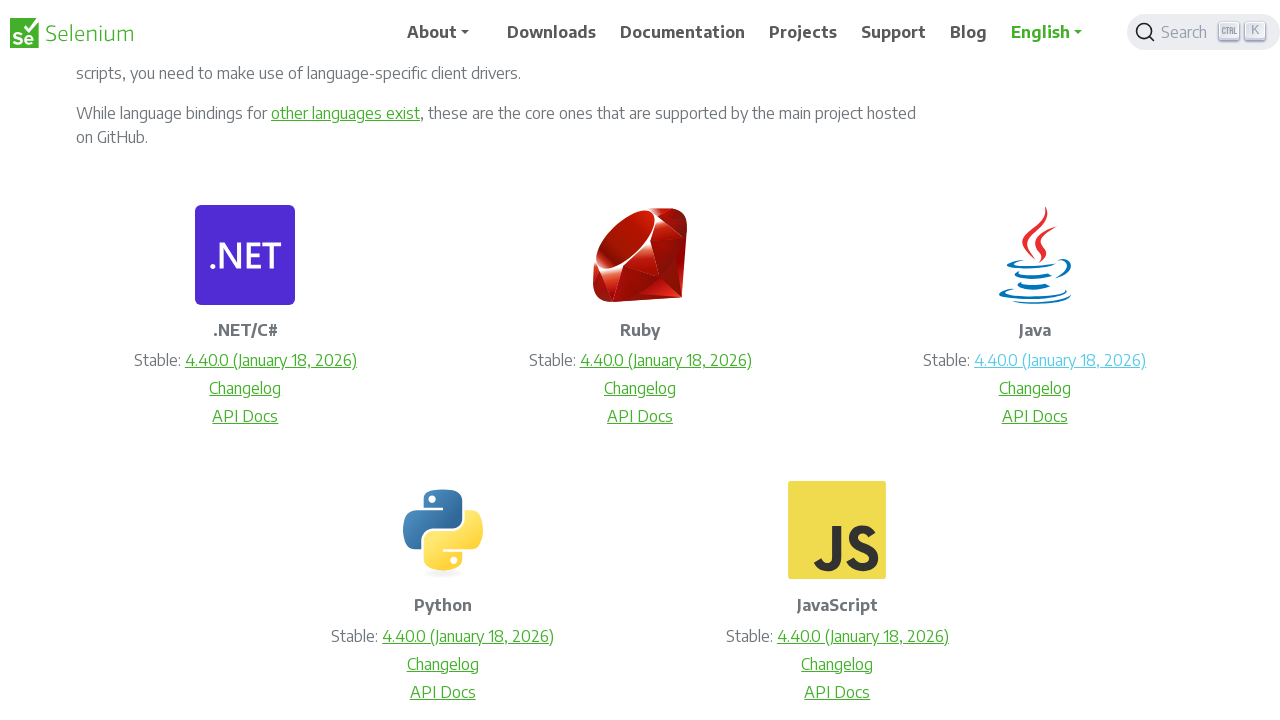

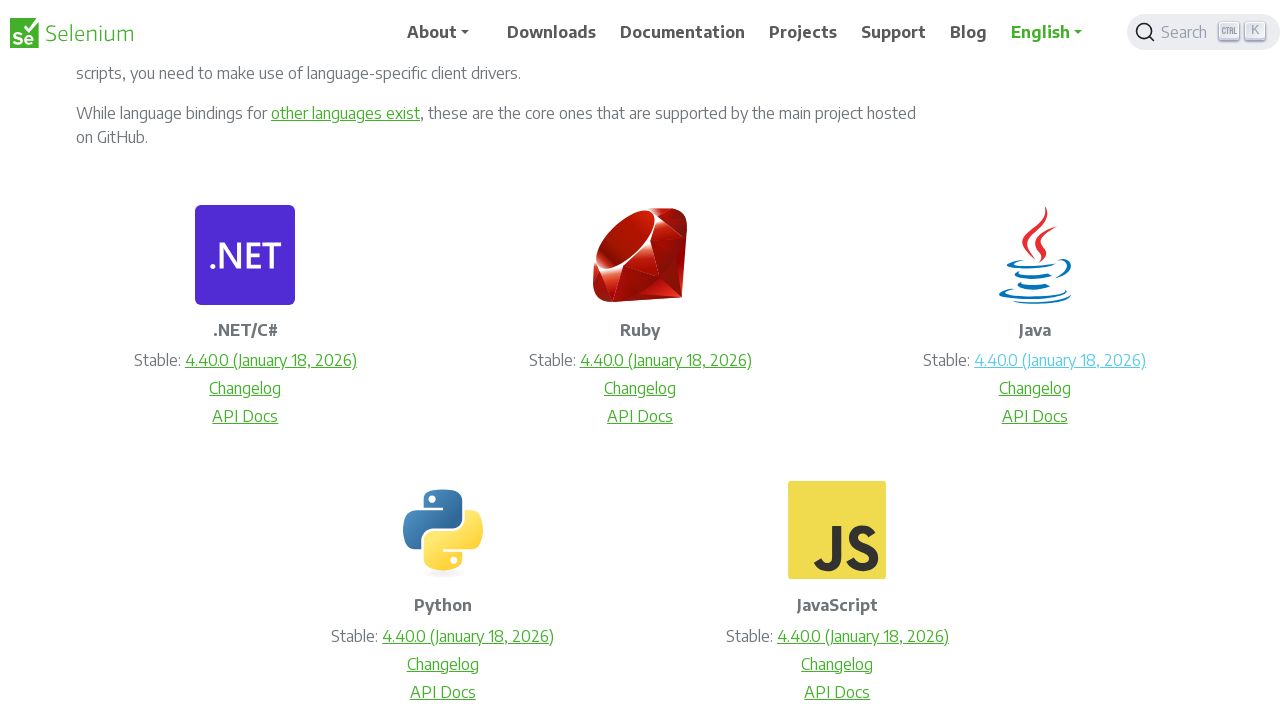